Tests keyboard input functionality by clicking on a name field, typing text, and clicking a button

Starting URL: https://formy-project.herokuapp.com/keypress

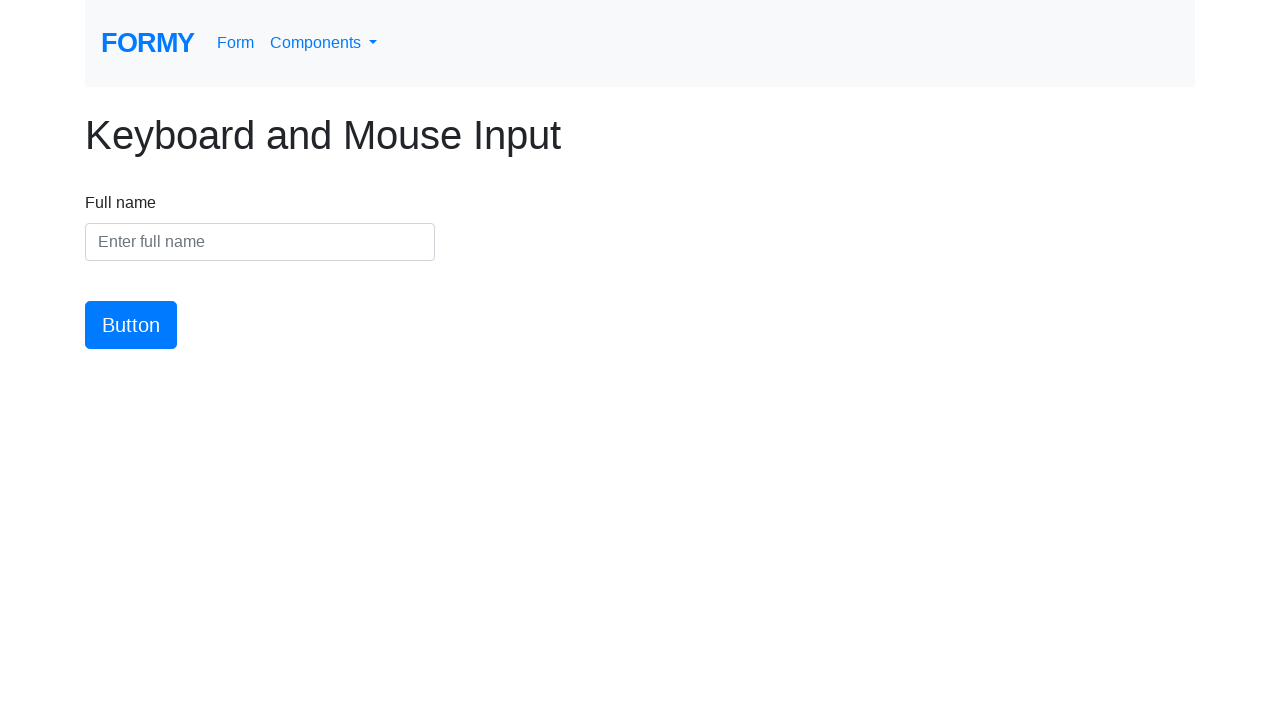

Clicked on the name field at (260, 242) on #name
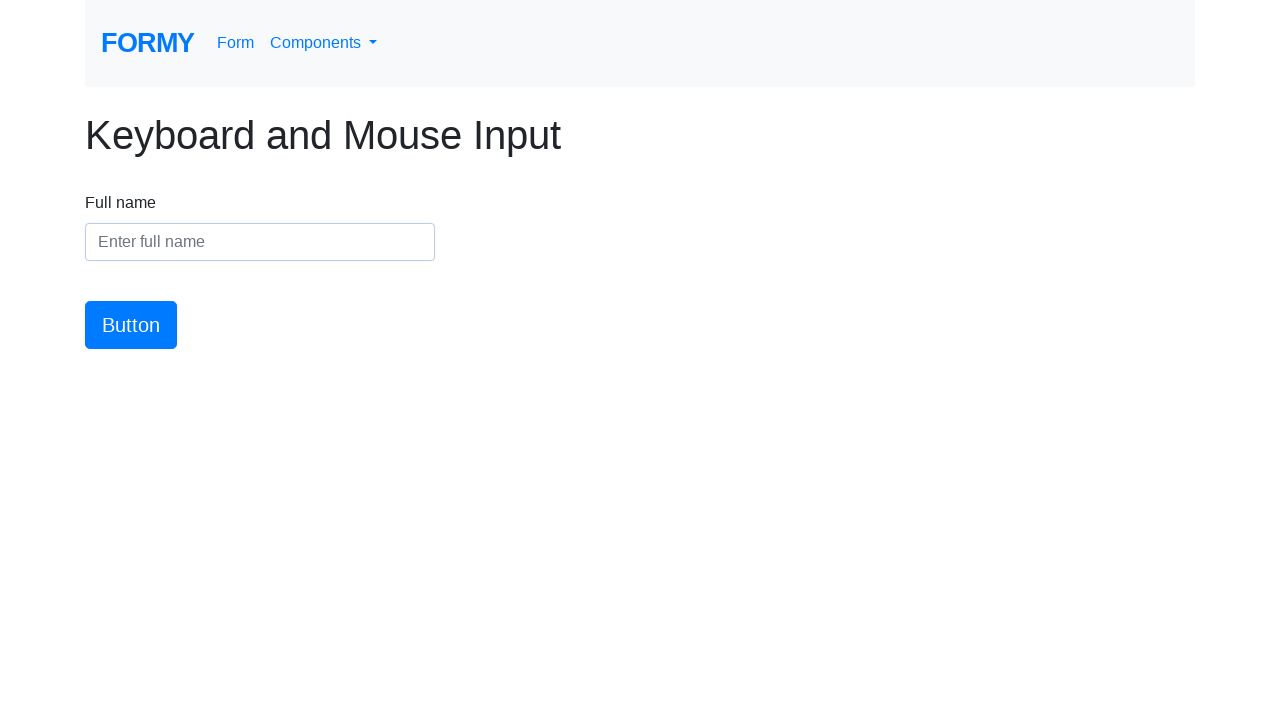

Typed 'Shreyash' into the name field on #name
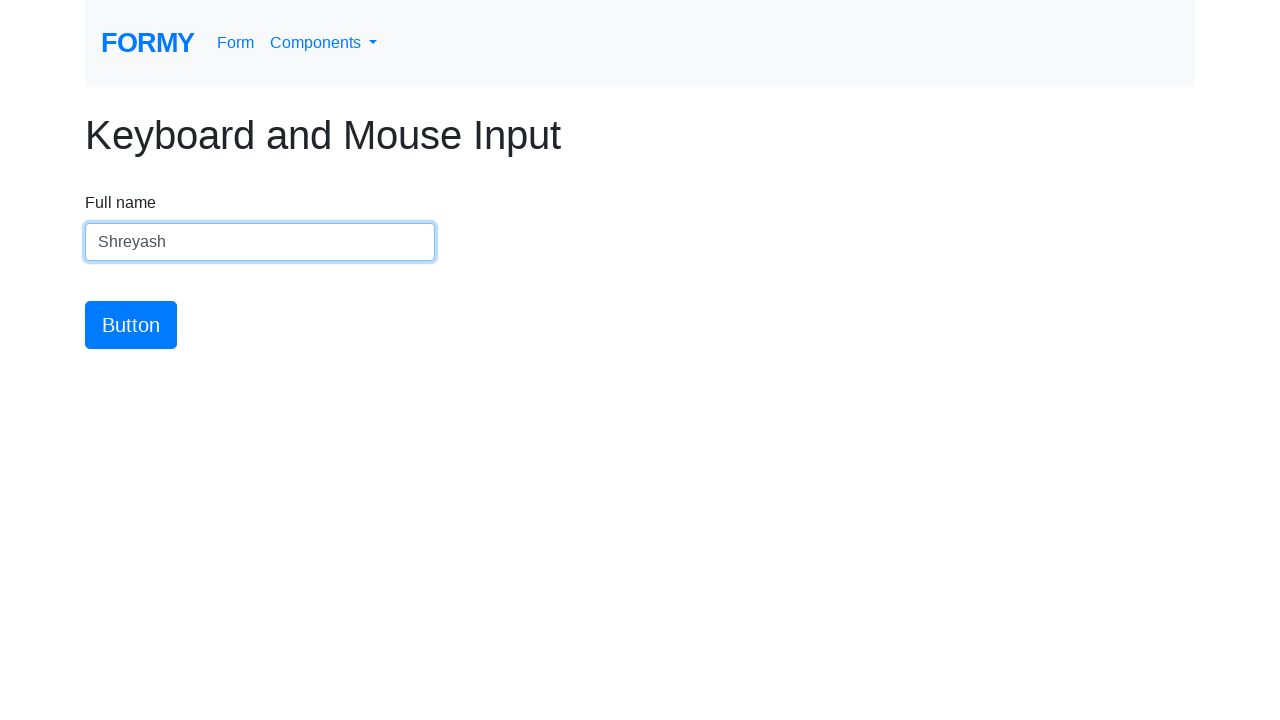

Clicked the submit button at (131, 325) on #button
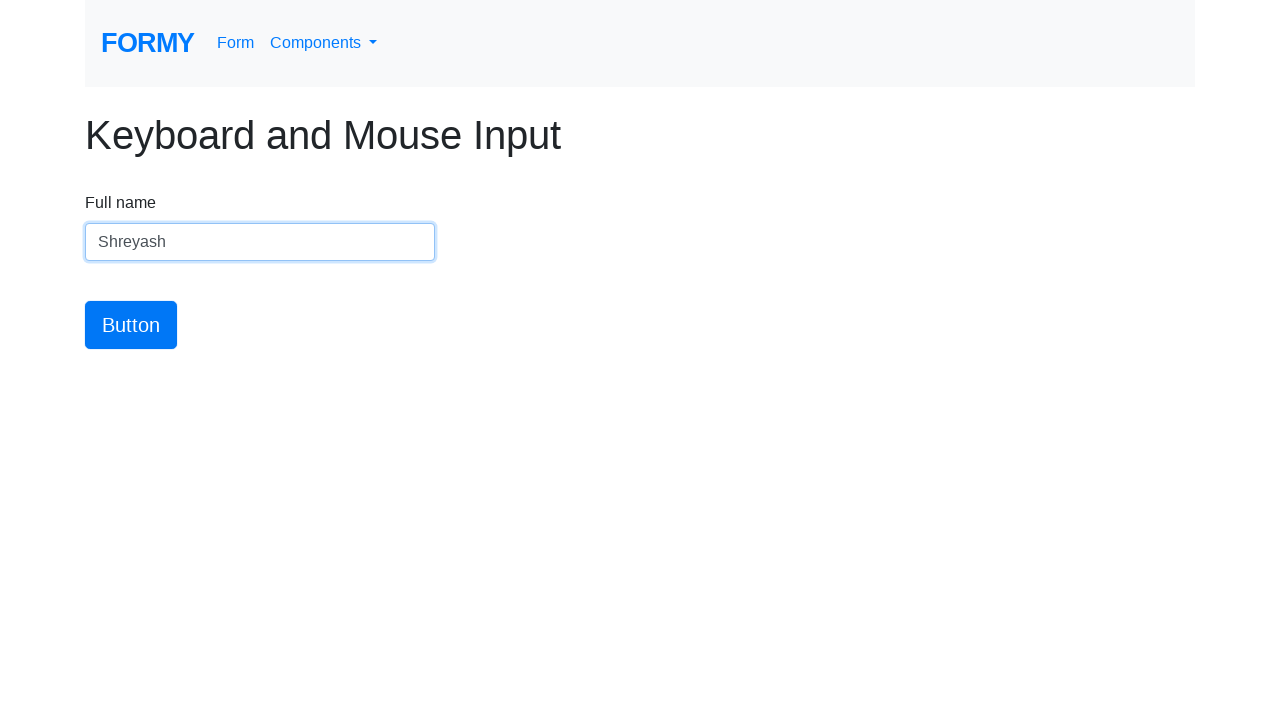

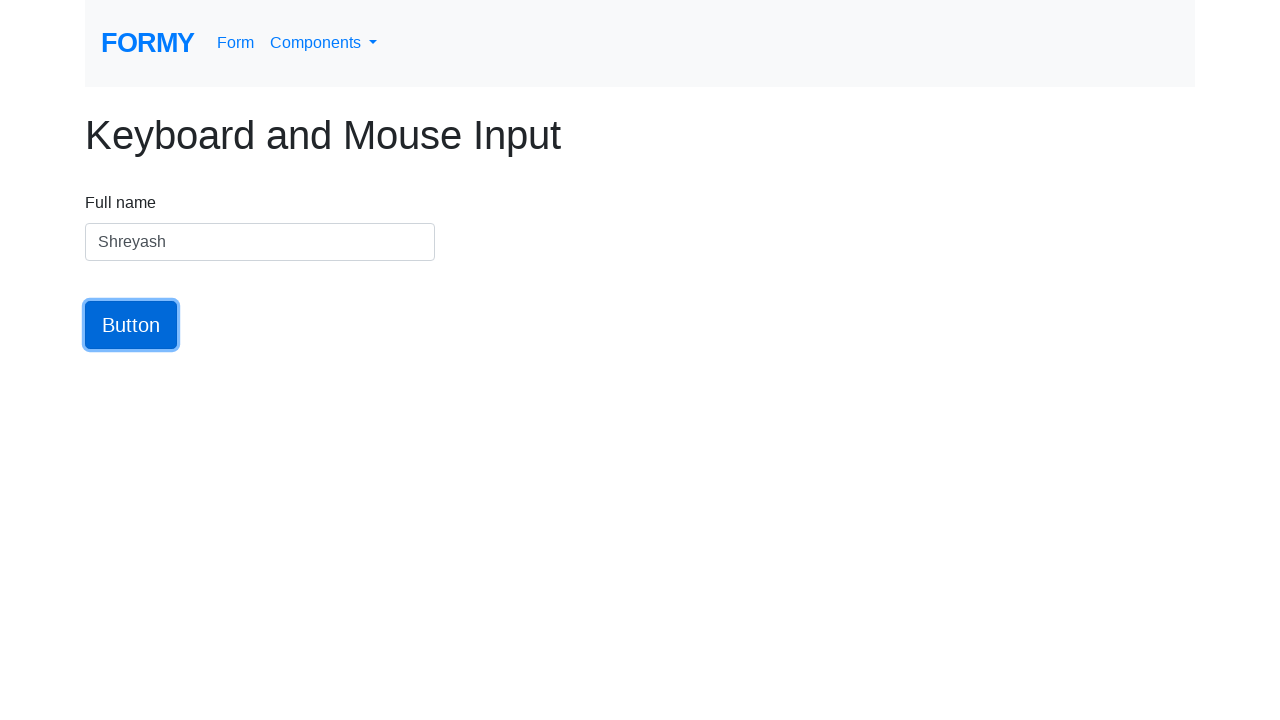